Navigates to a CSDN blog page and waits for article links to load on the page

Starting URL: https://blog.csdn.net/lzw_java?type=blog

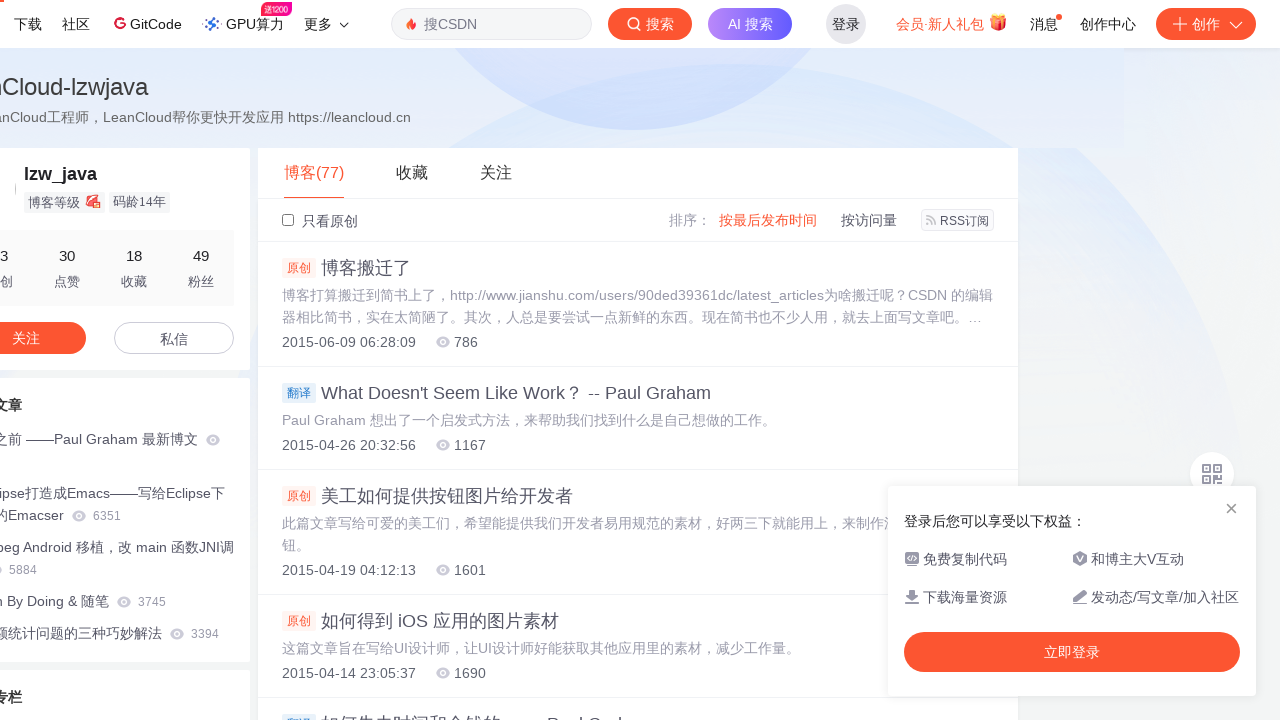

Navigated to CSDN blog page for user lzw_java
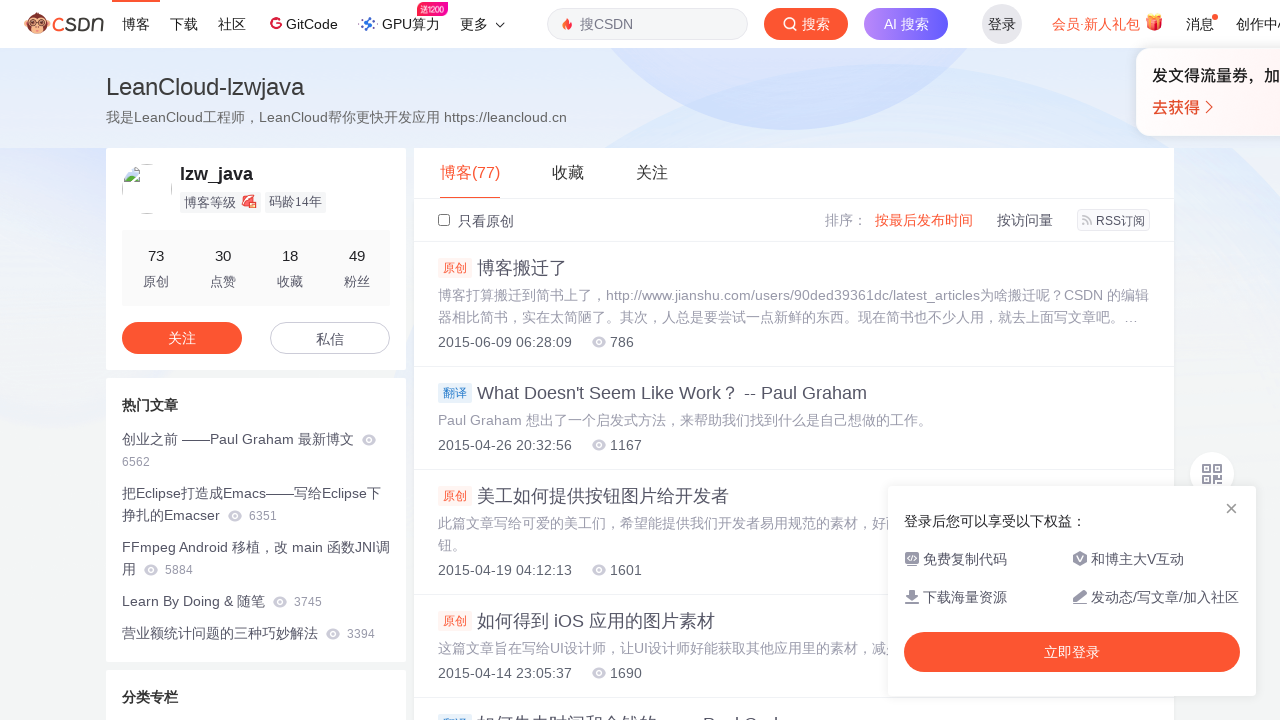

Article links loaded on the CSDN blog page
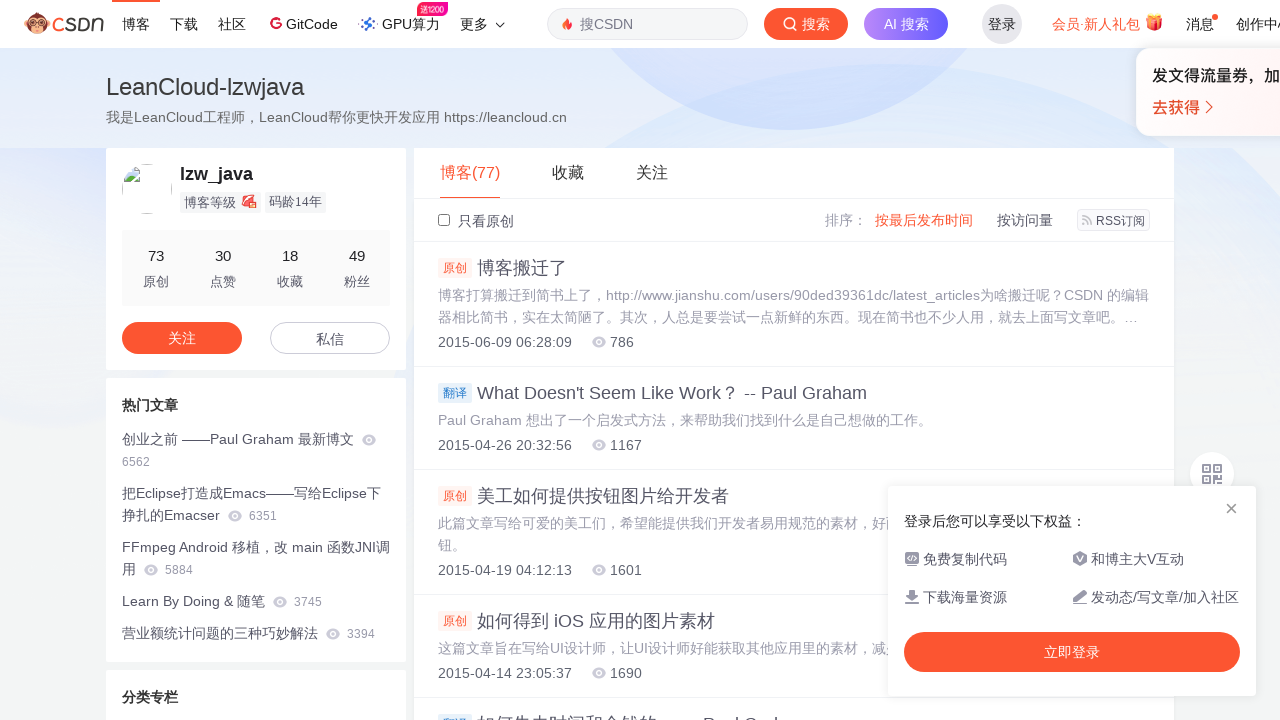

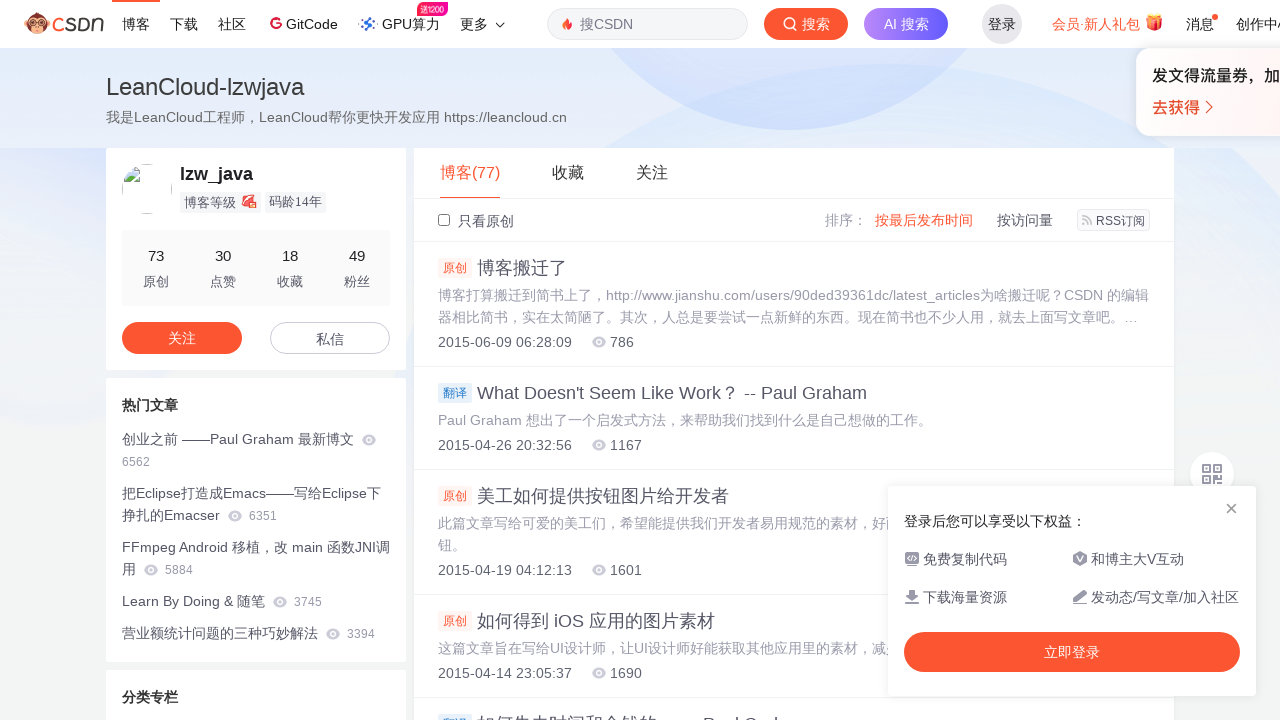